Tests a wait/verify interaction by clicking a verify button and checking that a success message appears in the response

Starting URL: http://suninjuly.github.io/wait1.html

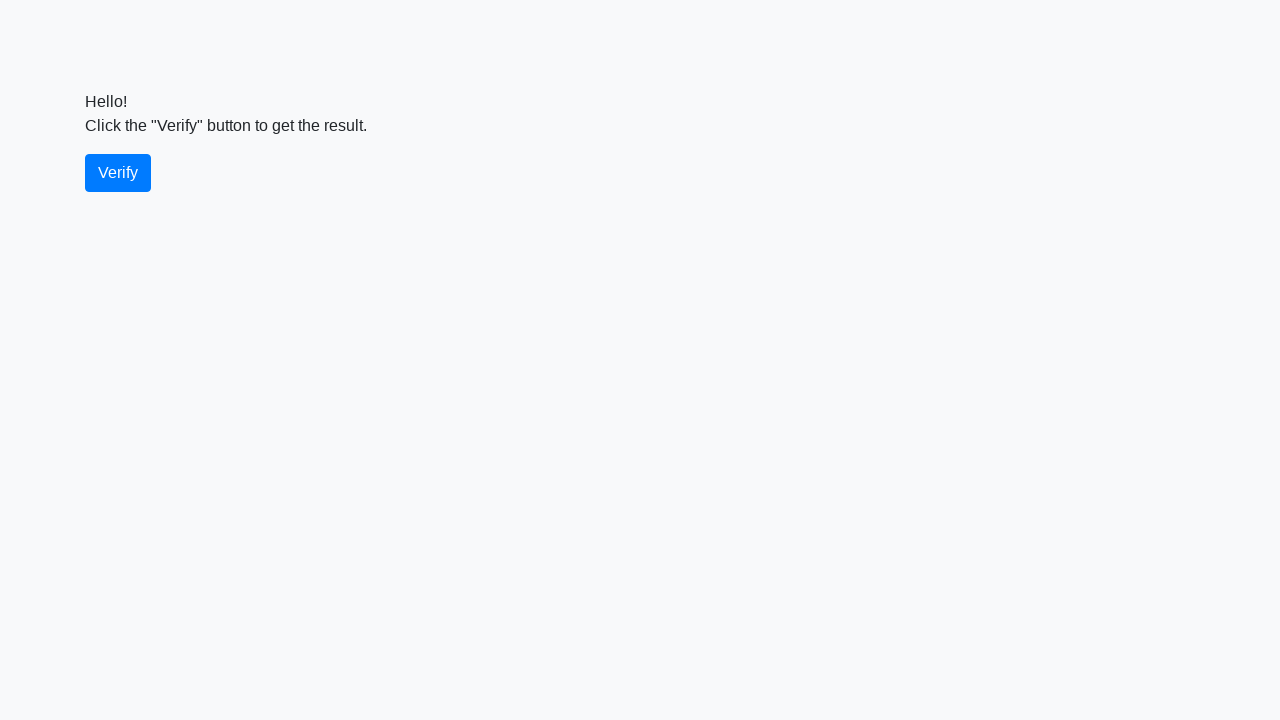

Waited 2 seconds for page to be ready
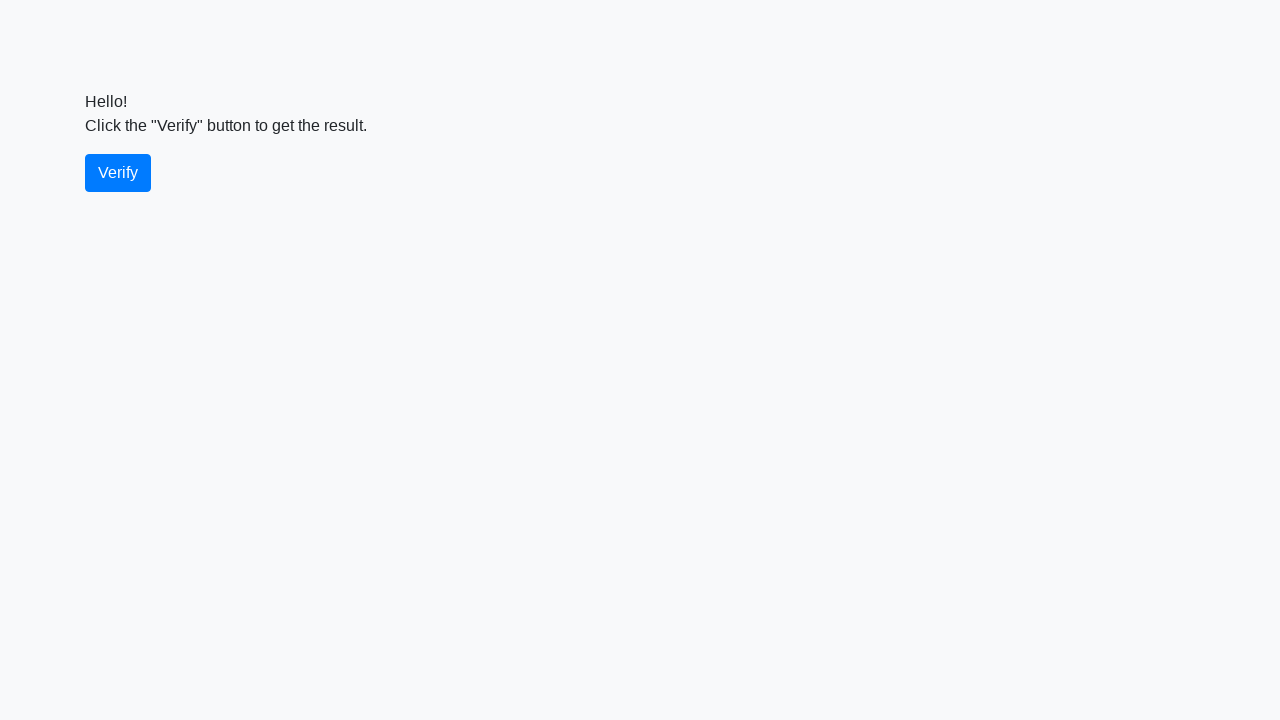

Clicked verify button at (118, 173) on #verify
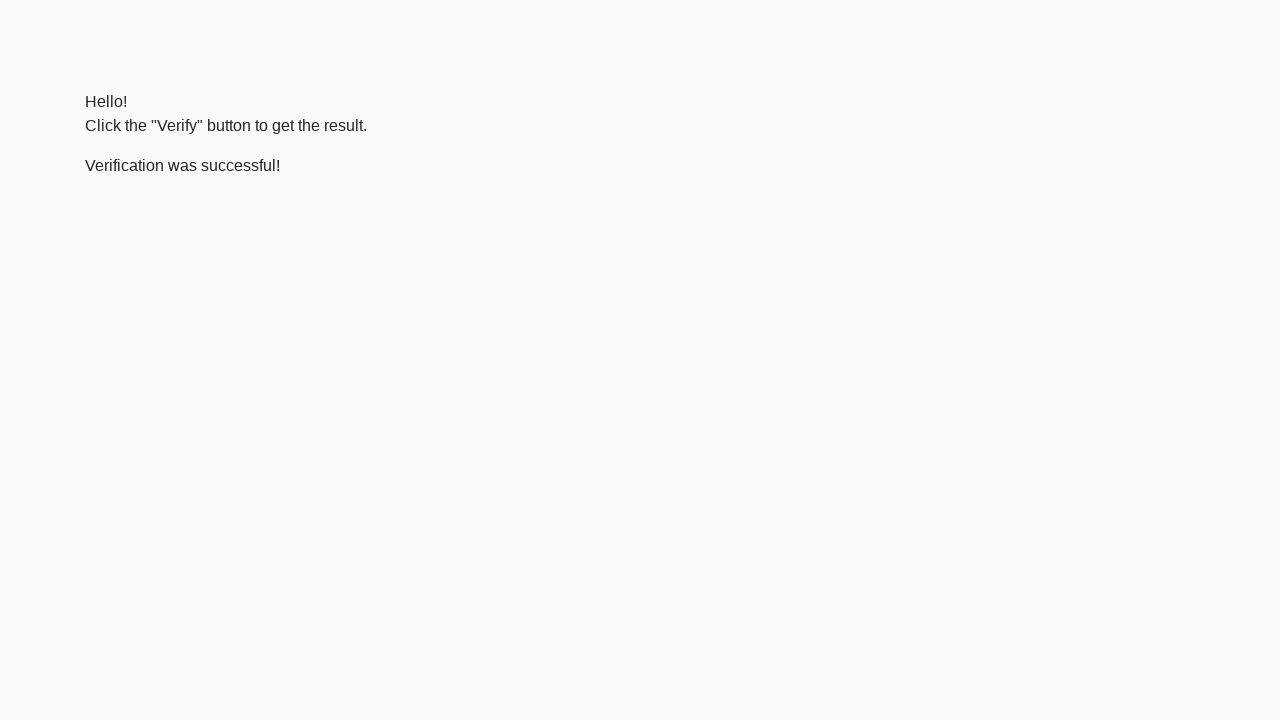

Success message appeared
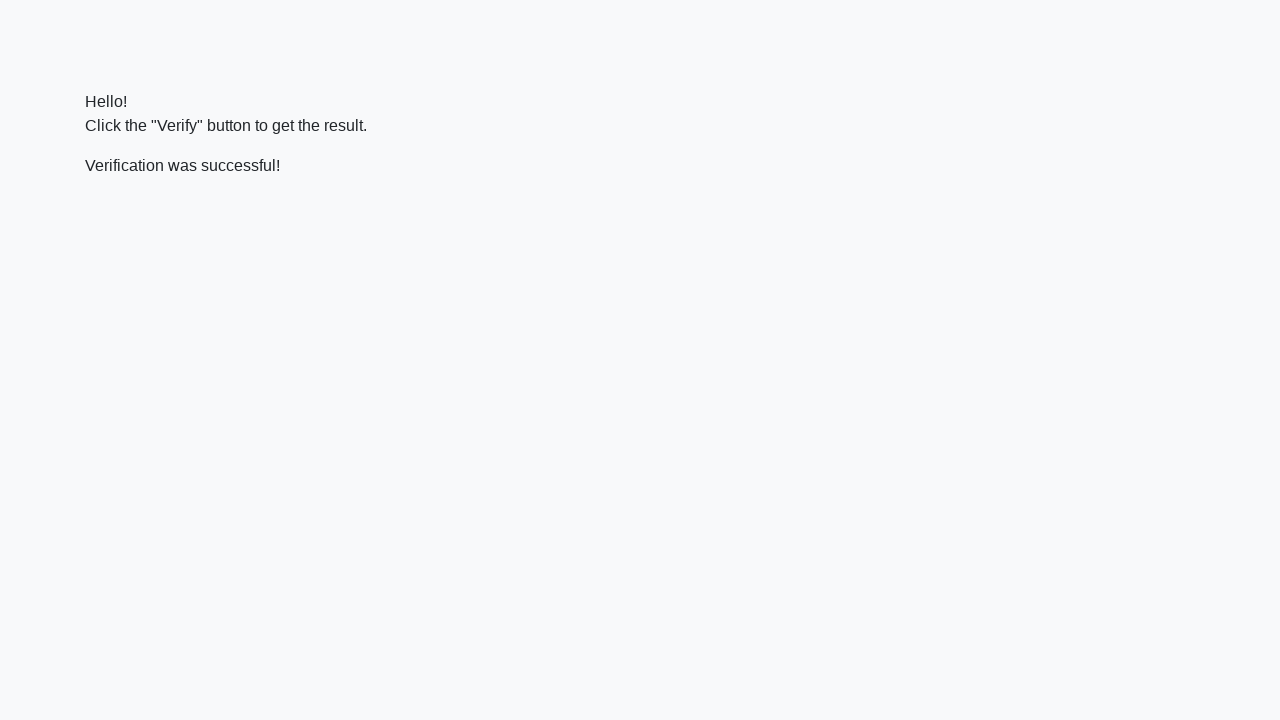

Verified that success message contains 'successful'
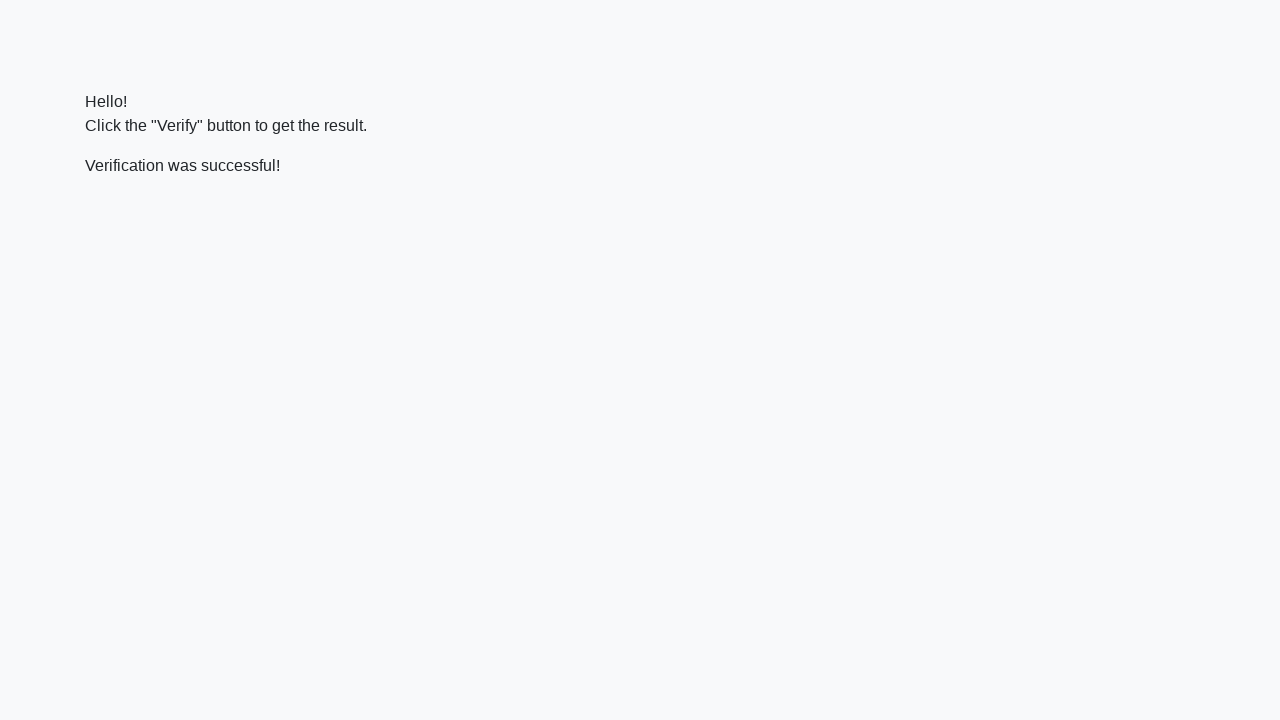

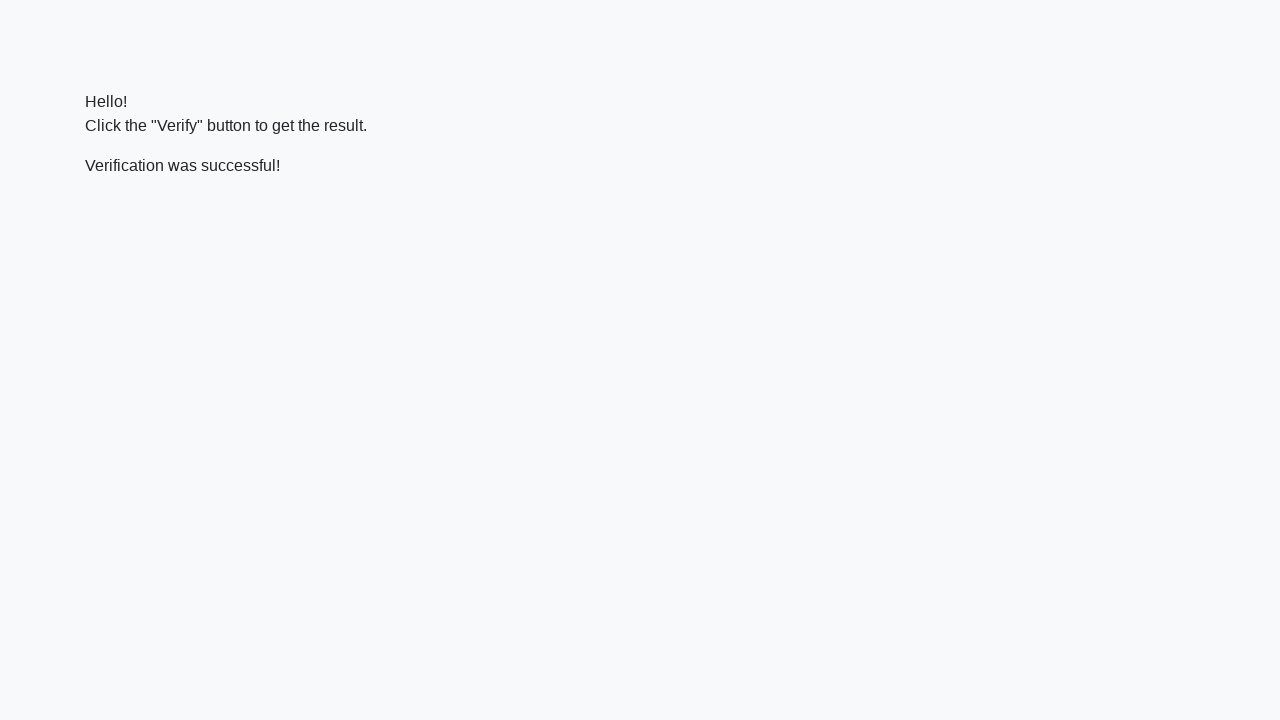